Tests dropdown functionality by navigating to a demo page and selecting an option from a dropdown menu.

Starting URL: http://the-internet.herokuapp.com/dropdown

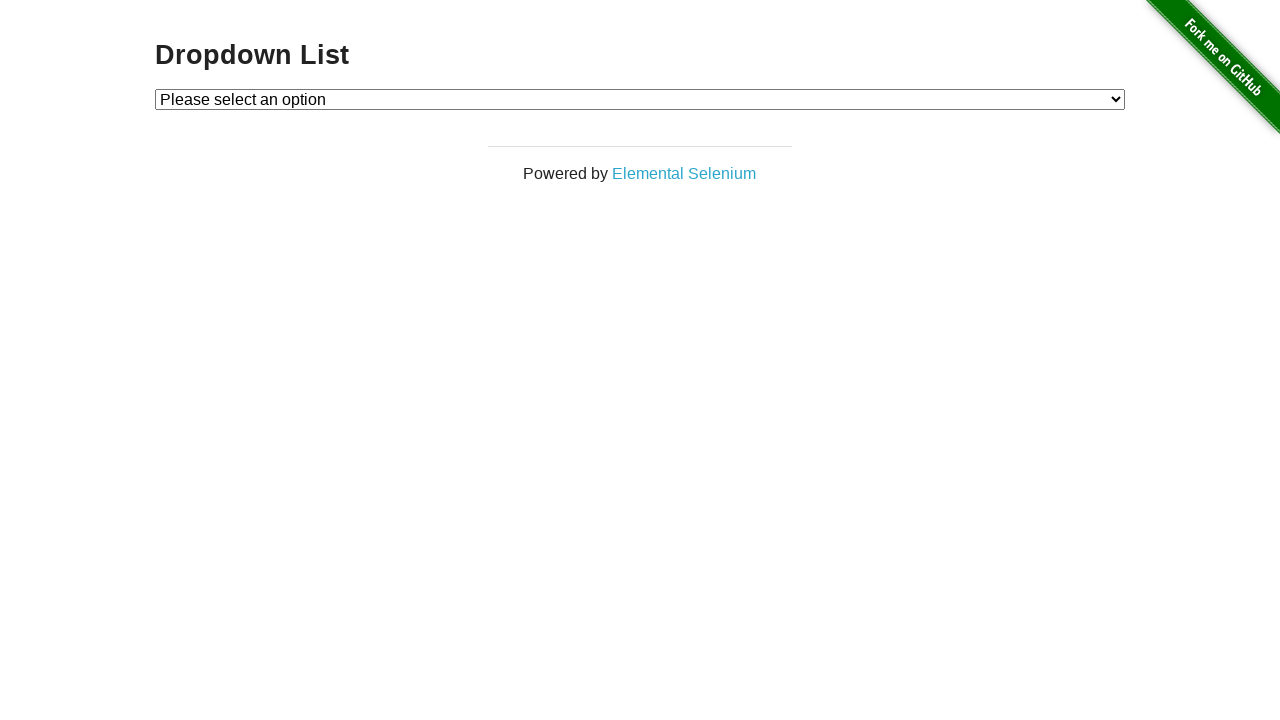

Navigated to dropdown demo page
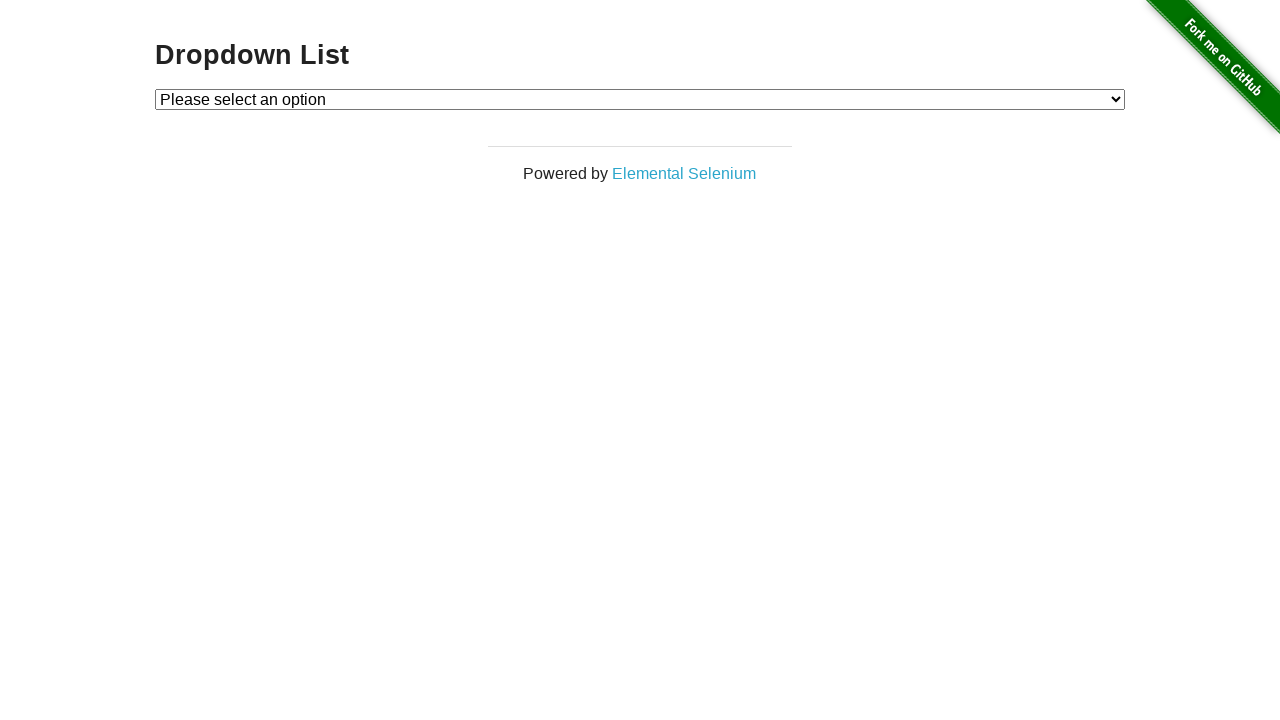

Selected 'Option 1' from dropdown menu on #dropdown
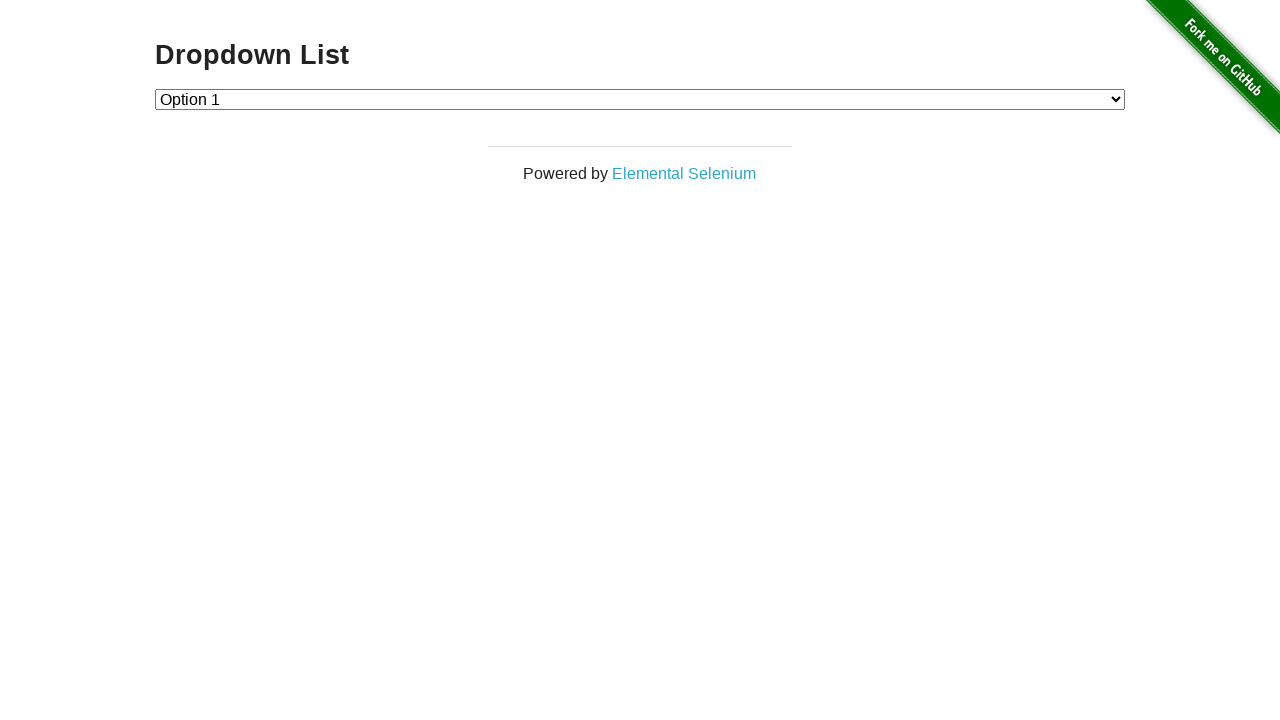

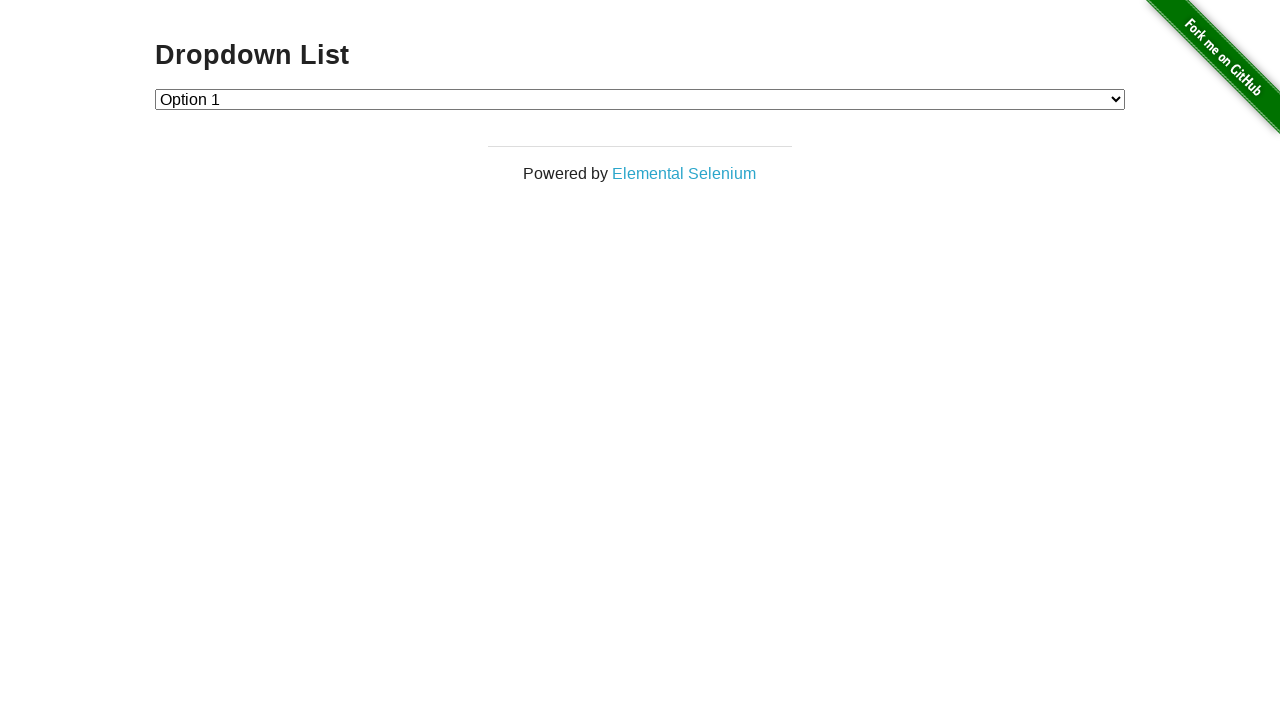